Navigates to a Smashing Magazine article about long scrolling design patterns and captures a full-page screenshot

Starting URL: https://www.smashingmagazine.com/2017/05/long-scrolling/

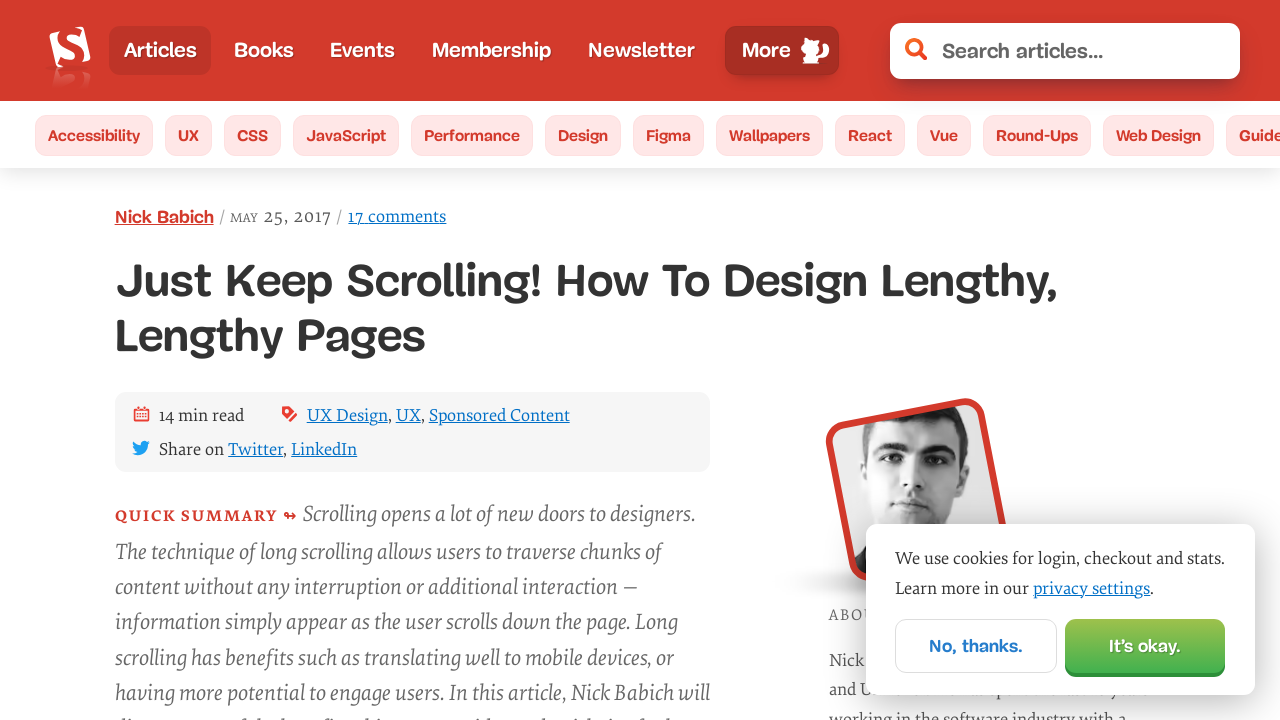

Waited for page to reach networkidle state
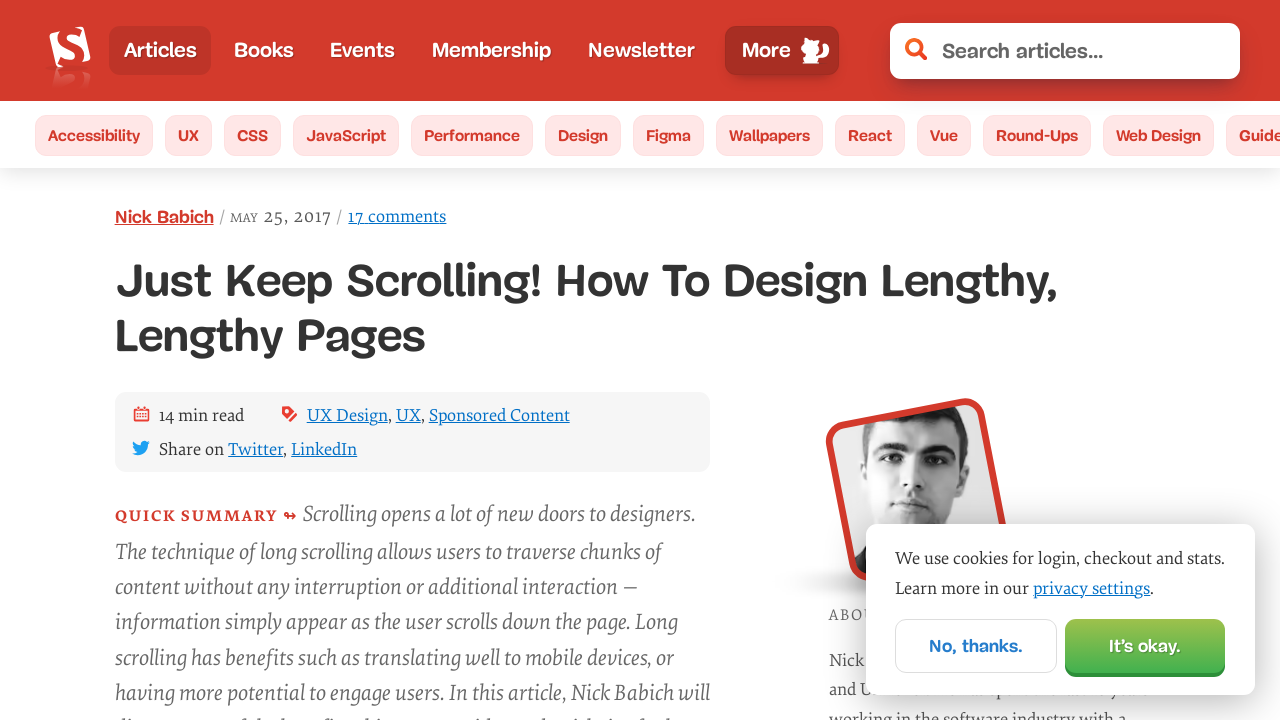

Captured full-page screenshot of Smashing Magazine article about long scrolling design patterns
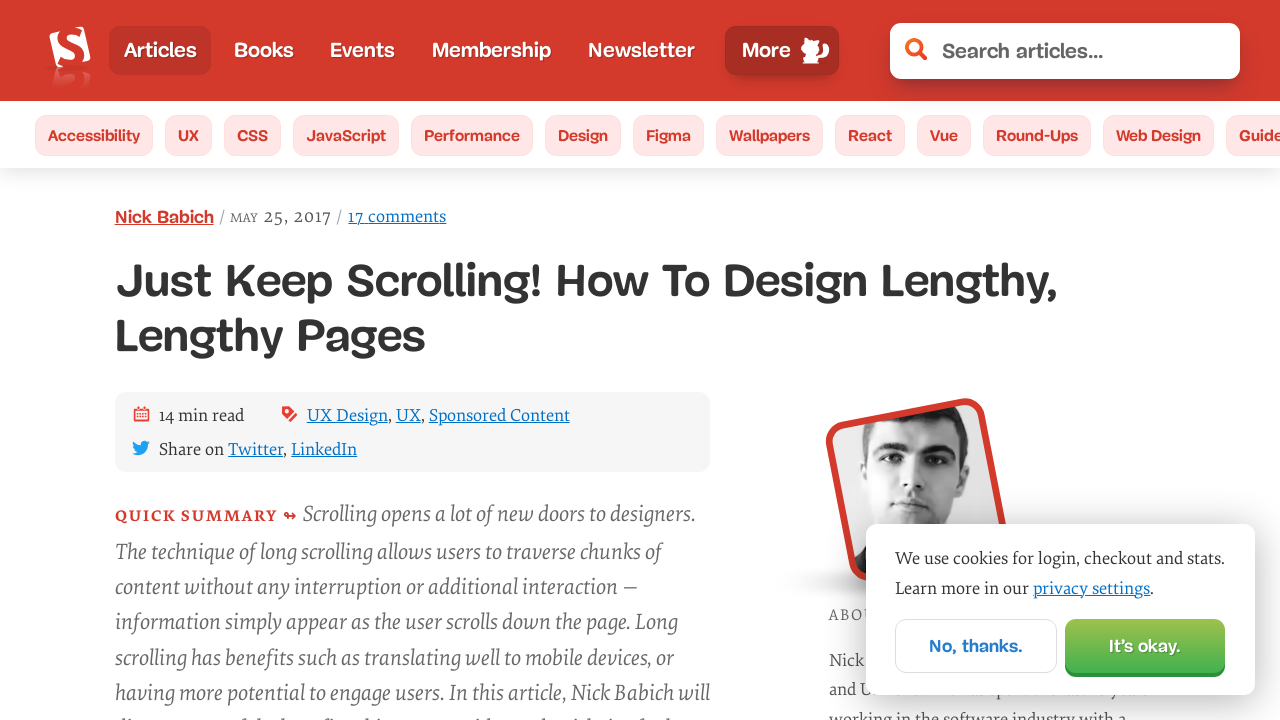

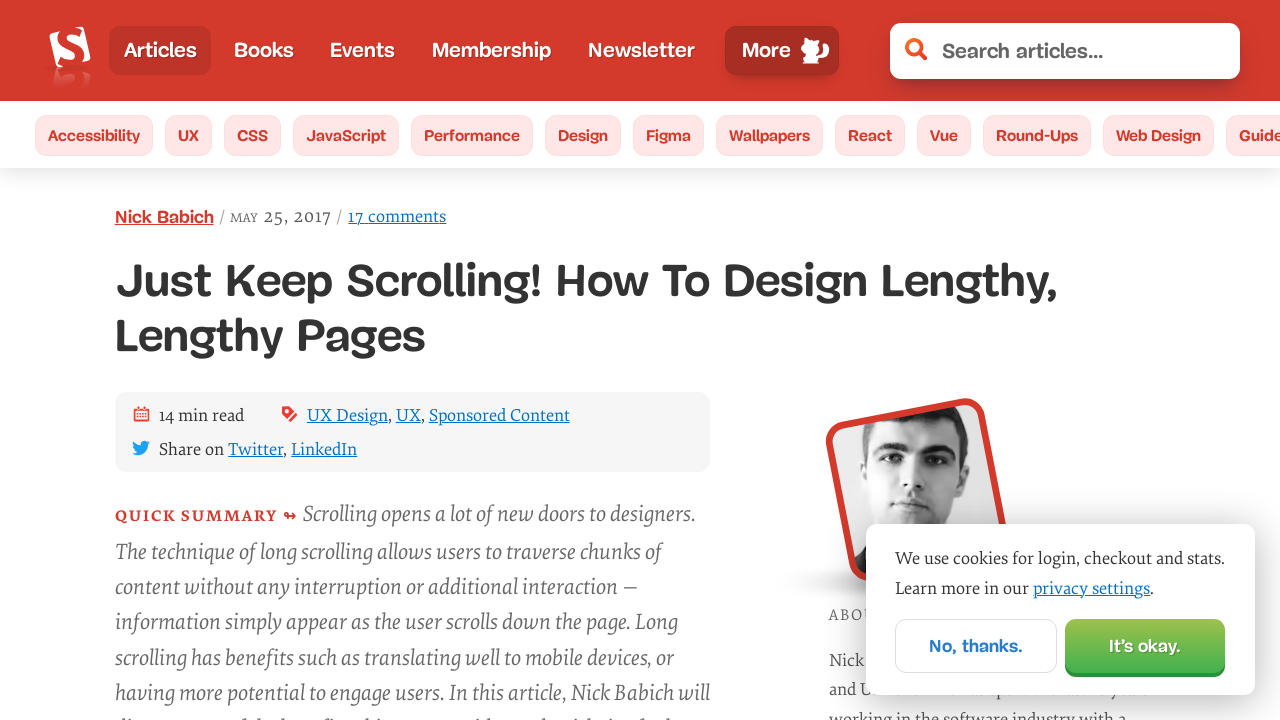